Tests user registration by filling out the signup form with personal information and submitting it

Starting URL: https://parabank.parasoft.com/parabank/register.htm

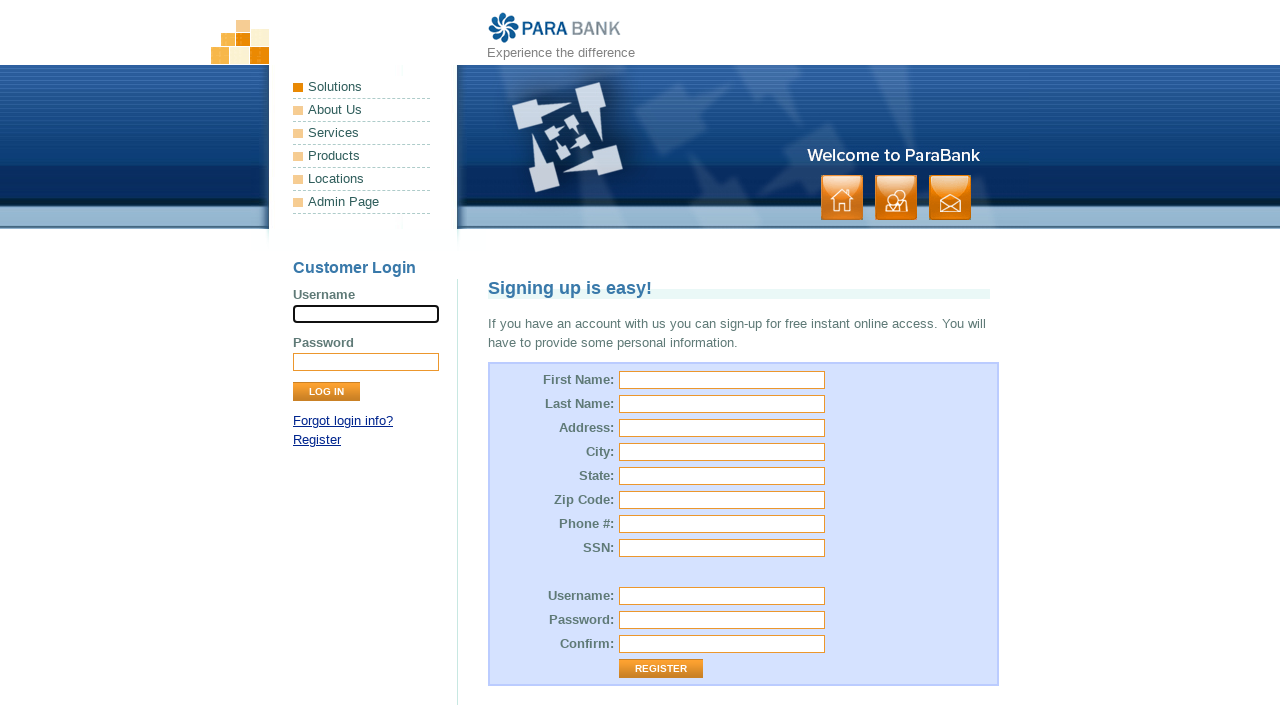

Clicked on signup link at (317, 440) on xpath=//*[@id='loginPanel']/p[2]/a
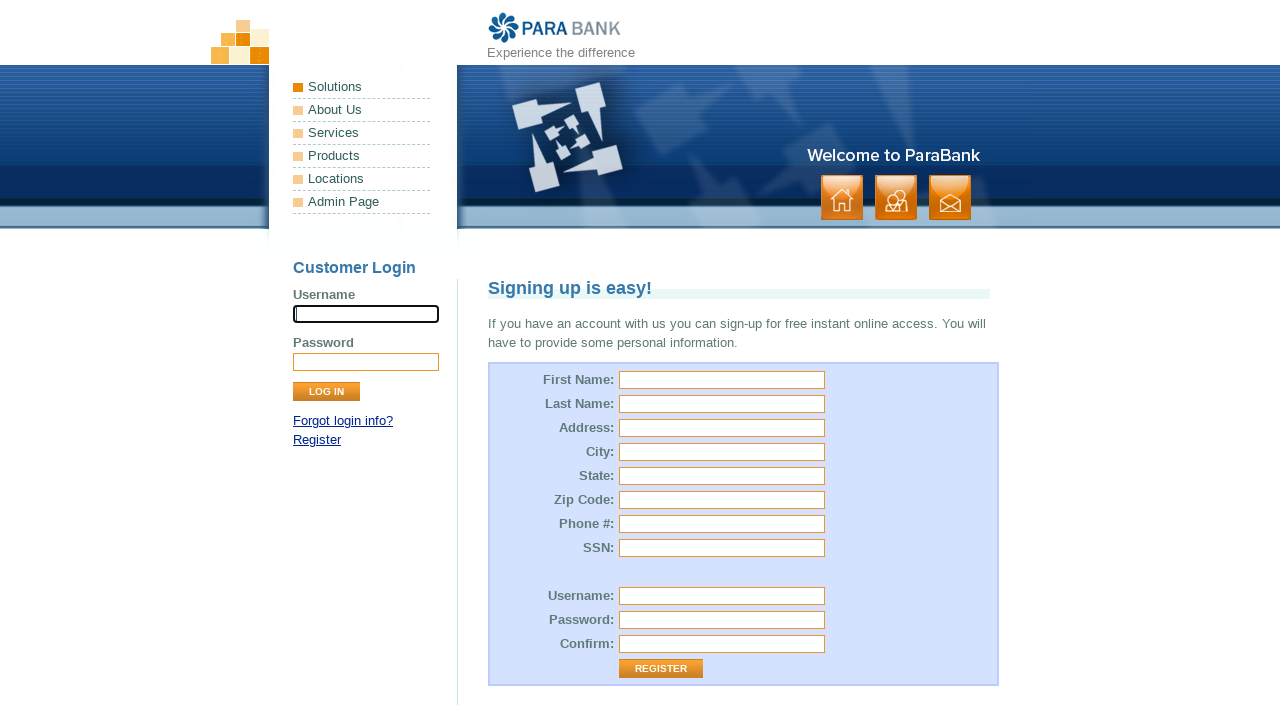

Filled first name field with 'Rama' on #customer\.firstName
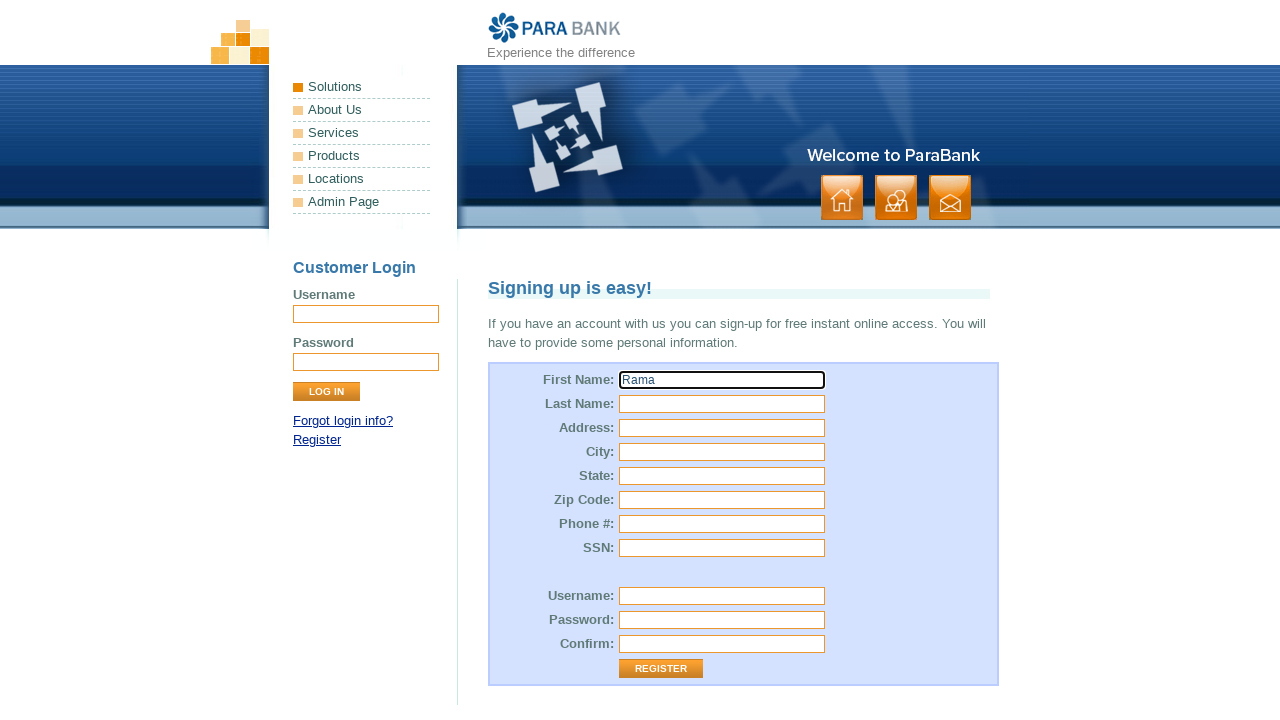

Filled last name field with 'Bhargava' on #customer\.lastName
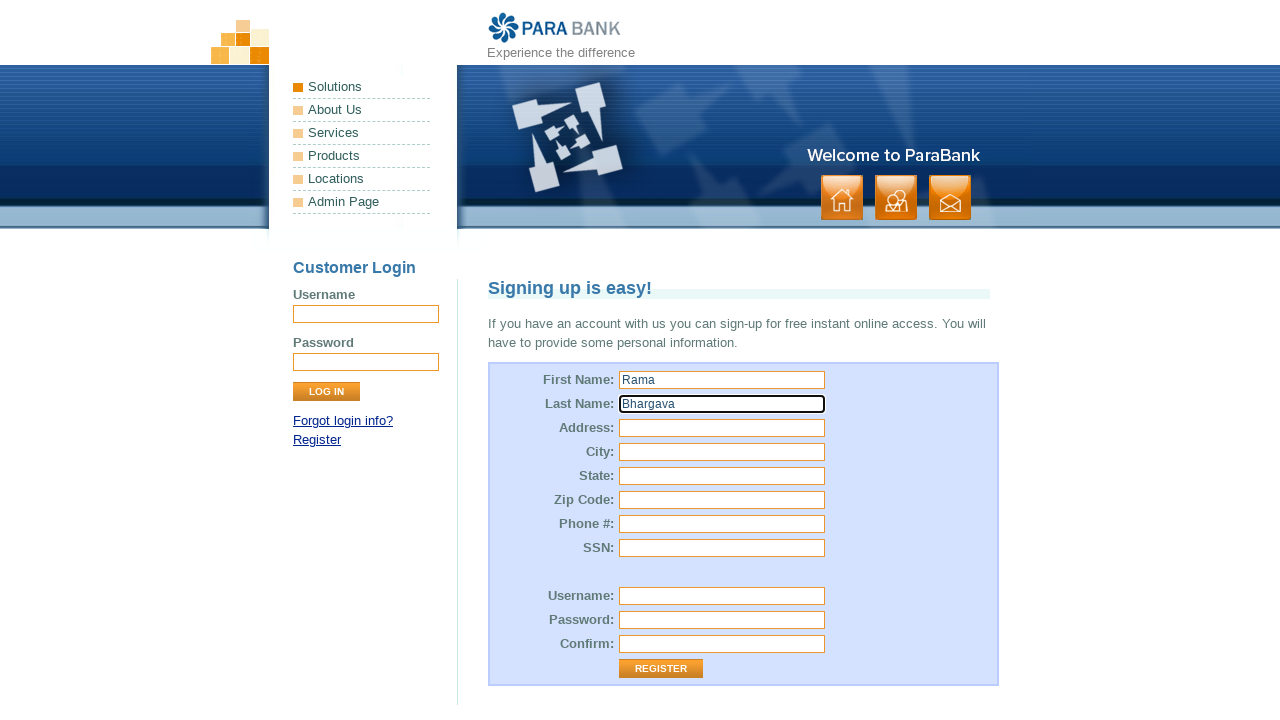

Filled street address field with 'Mohali' on #customer\.address\.street
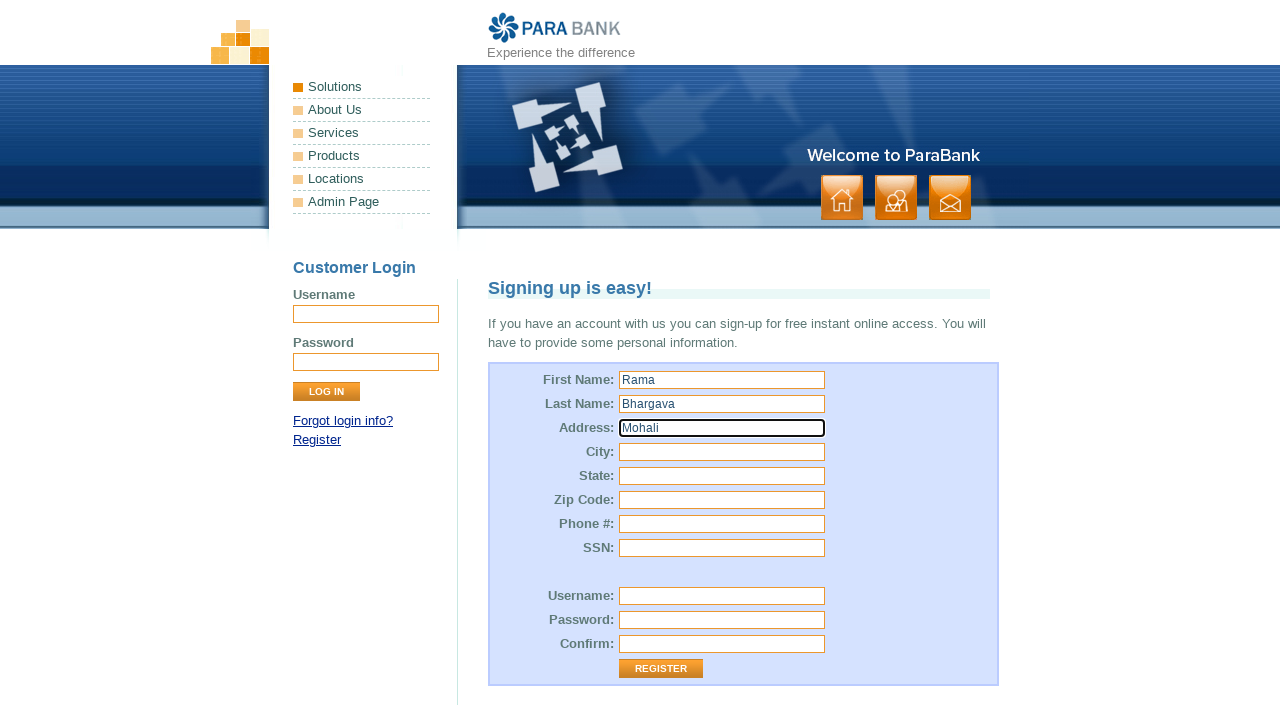

Filled city field with 'Chandigarh' on input[name='customer.address.city']
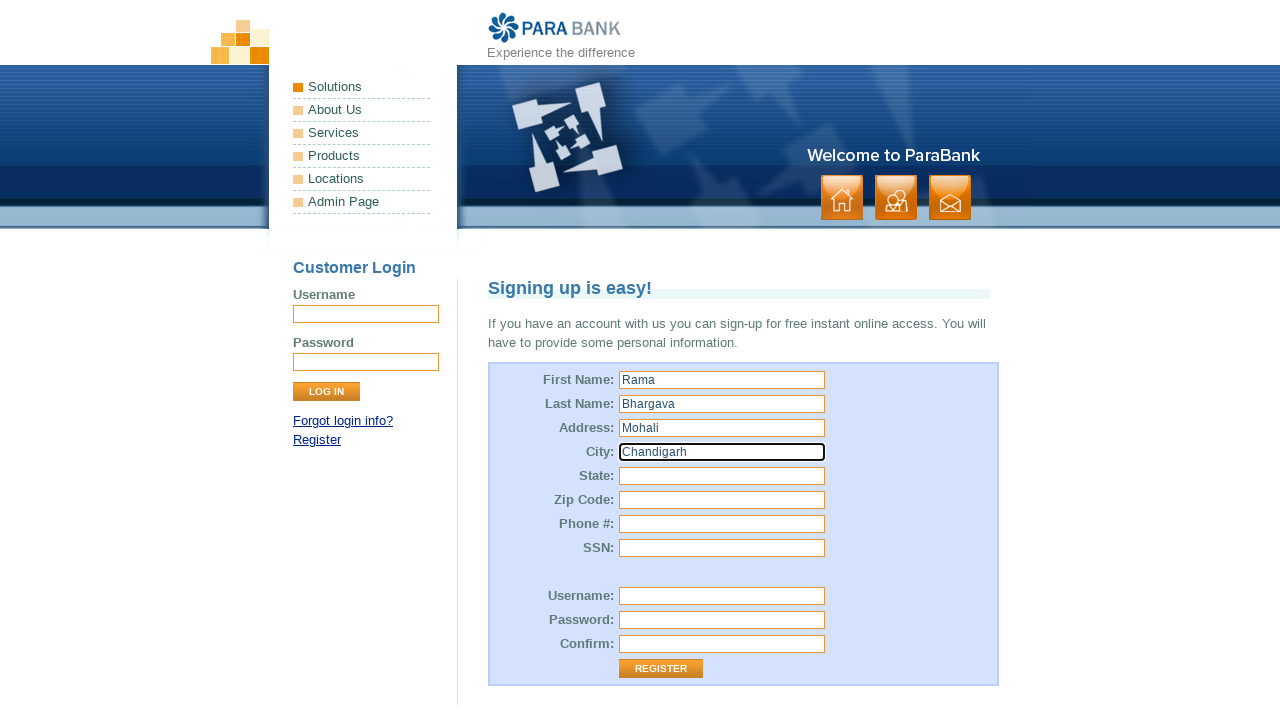

Filled state field with 'Punjab' on input[name='customer.address.state']
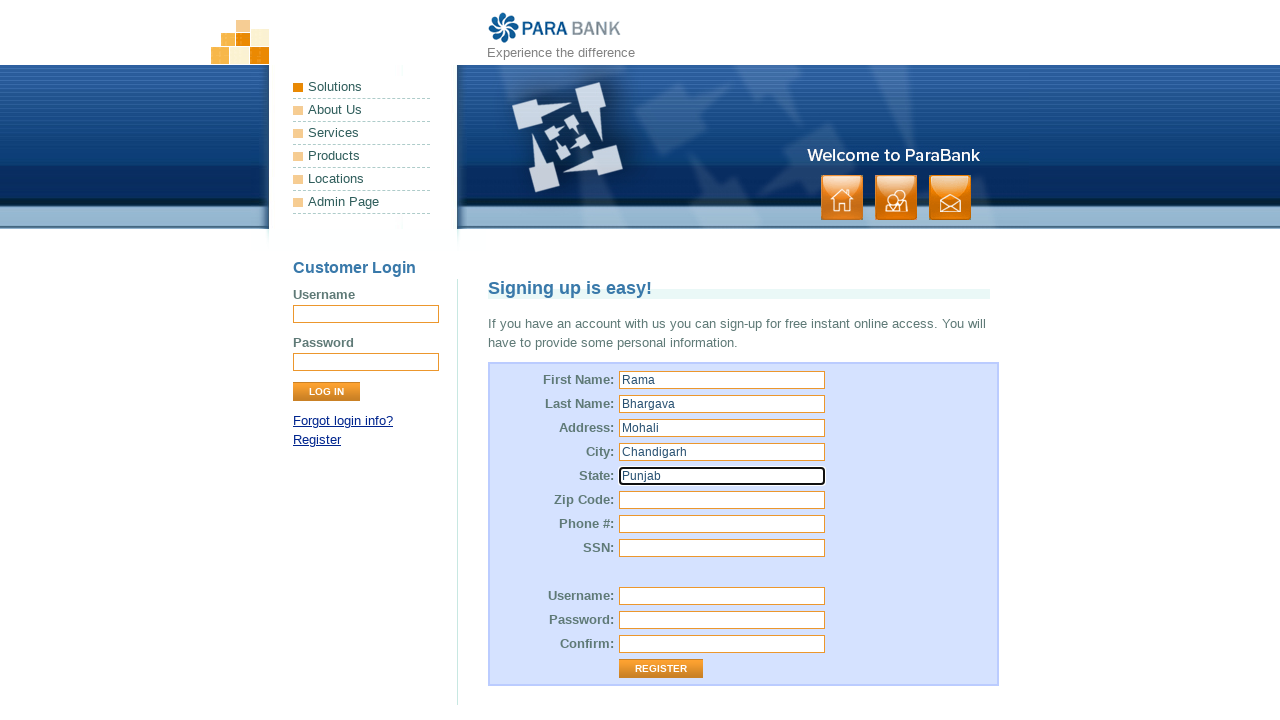

Filled zip code field with '1401603' on #customer\.address\.zipCode
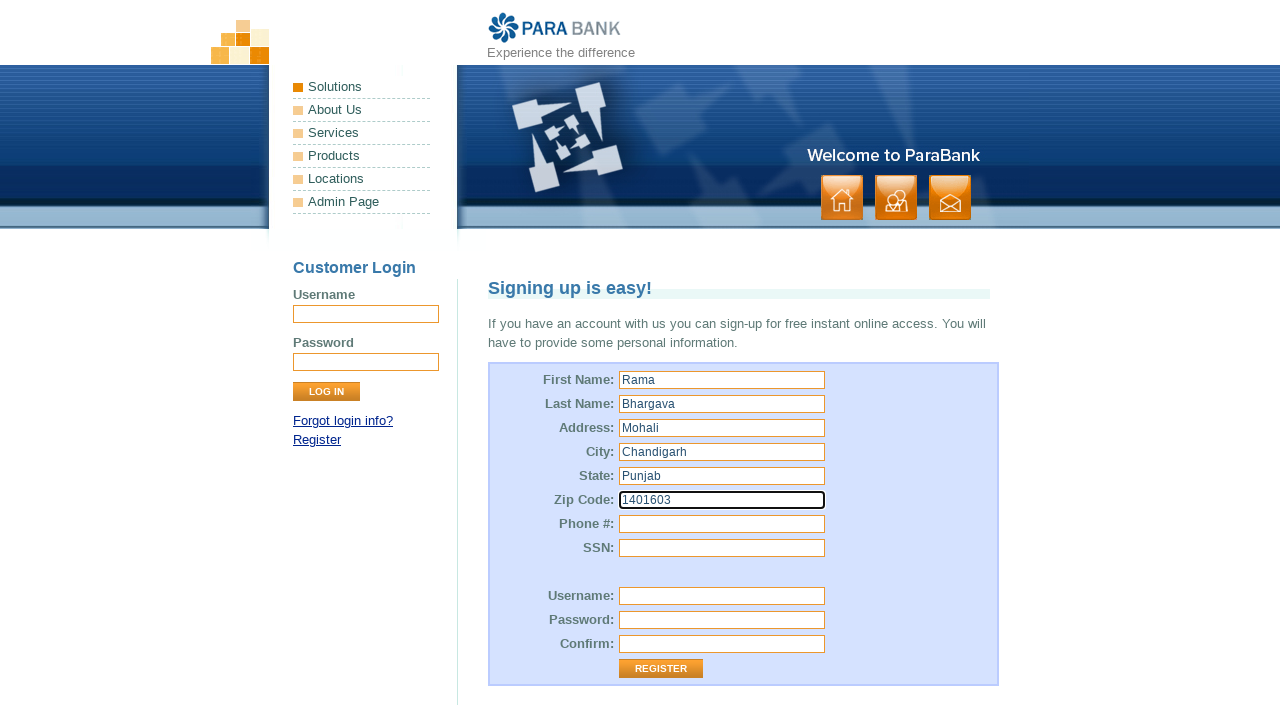

Filled phone number field with '8978987878' on #customer\.phoneNumber
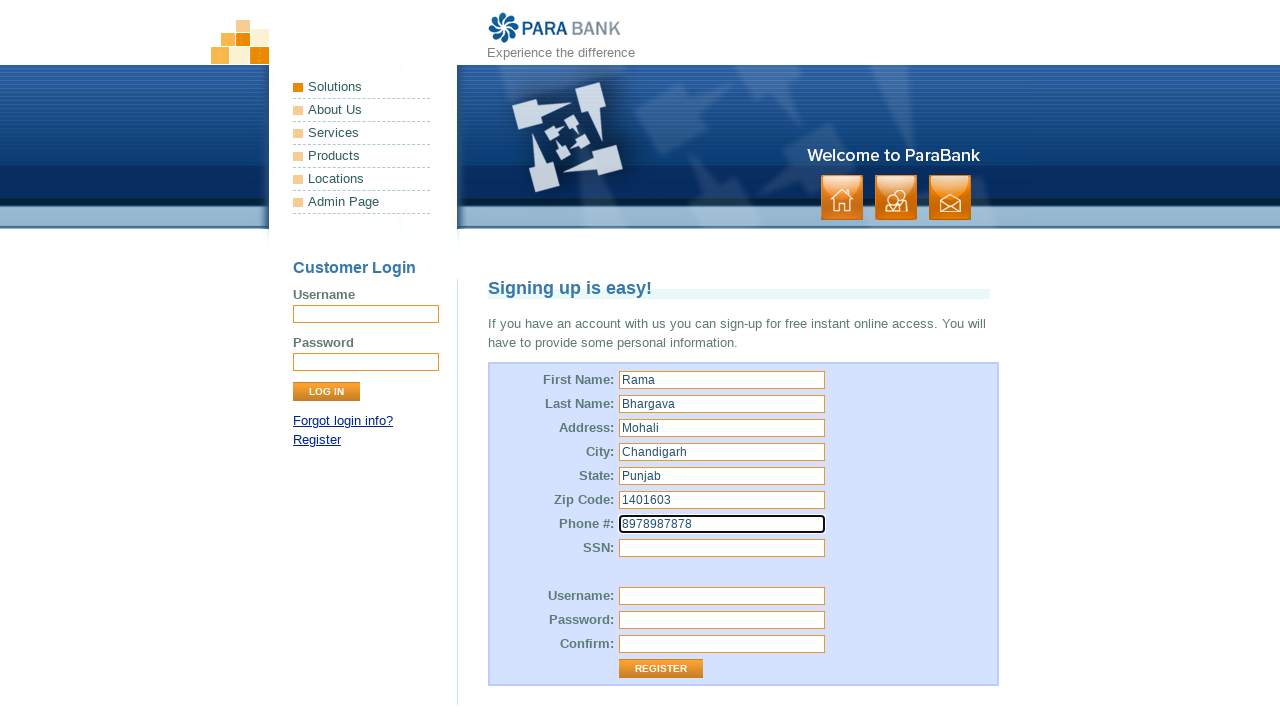

Filled SSN field with '140603' on input[name='customer.ssn']
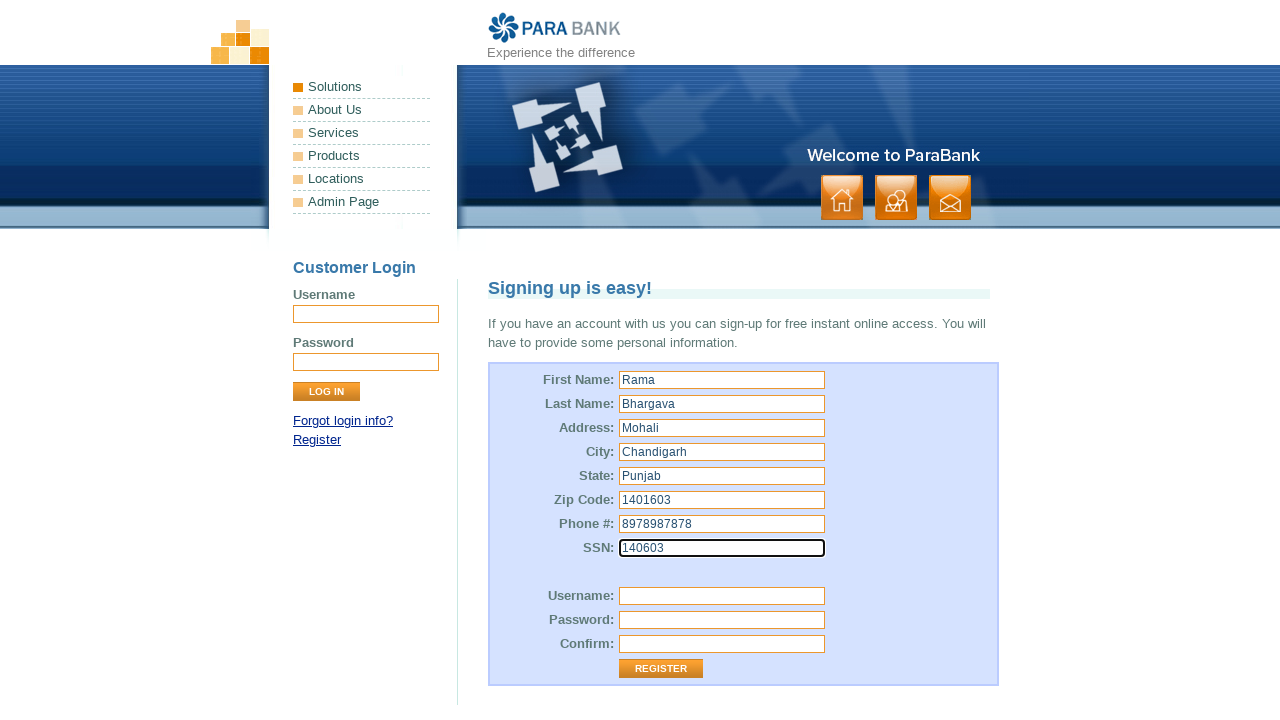

Filled username field with 'rama@0143' on input[name='customer.username']
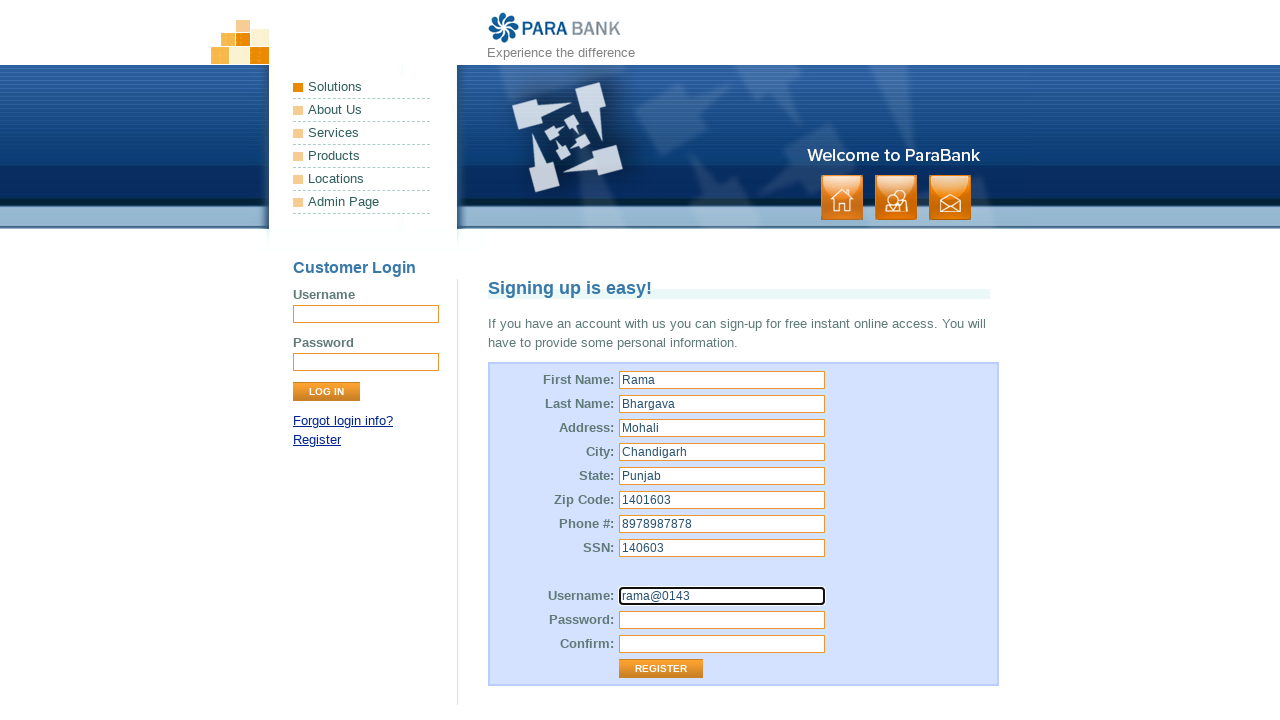

Filled password field with '140603' on input[name='customer.password']
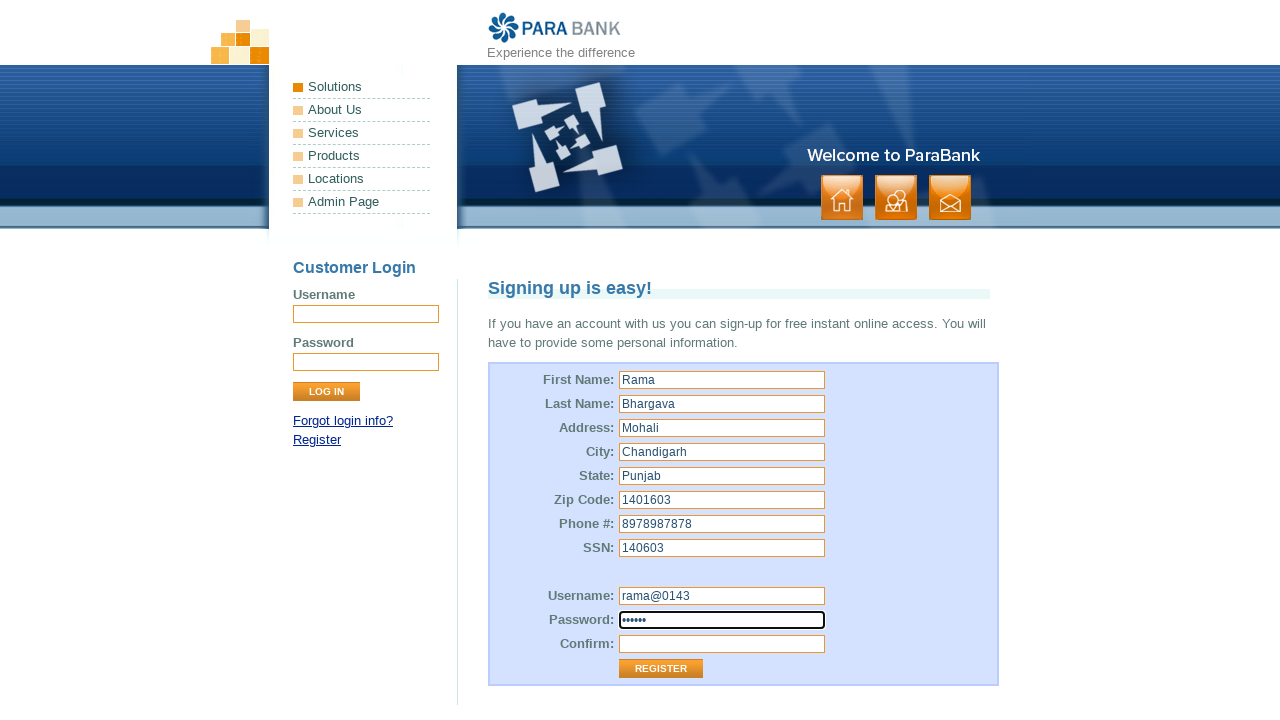

Filled repeated password field with '140603' on input[name='repeatedPassword']
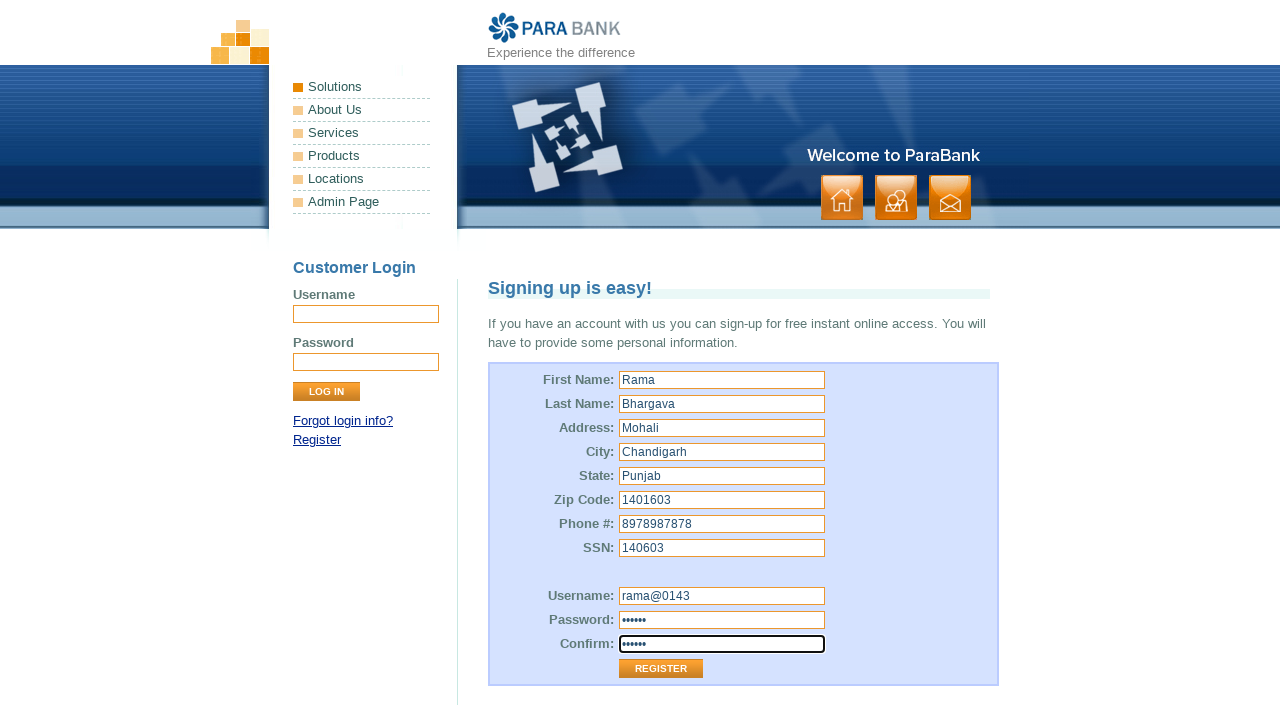

Clicked Register button to submit signup form at (661, 669) on xpath=//input[@type='submit' and @value='Register']
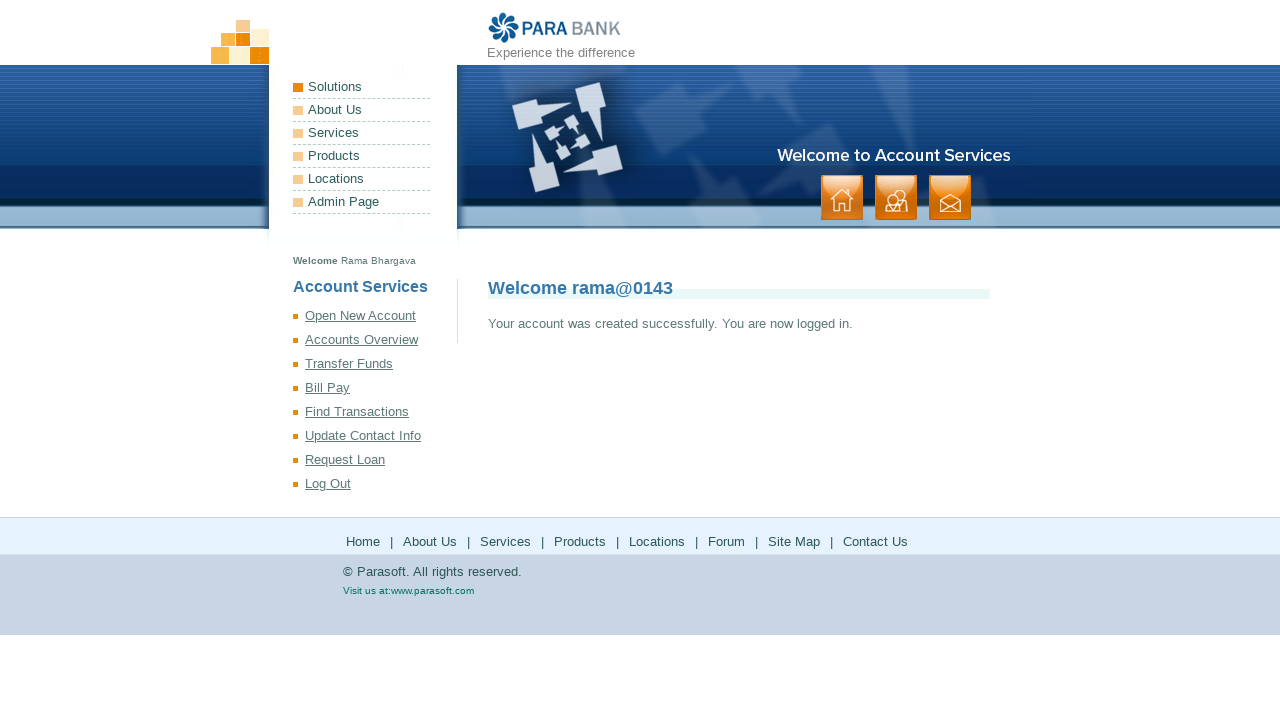

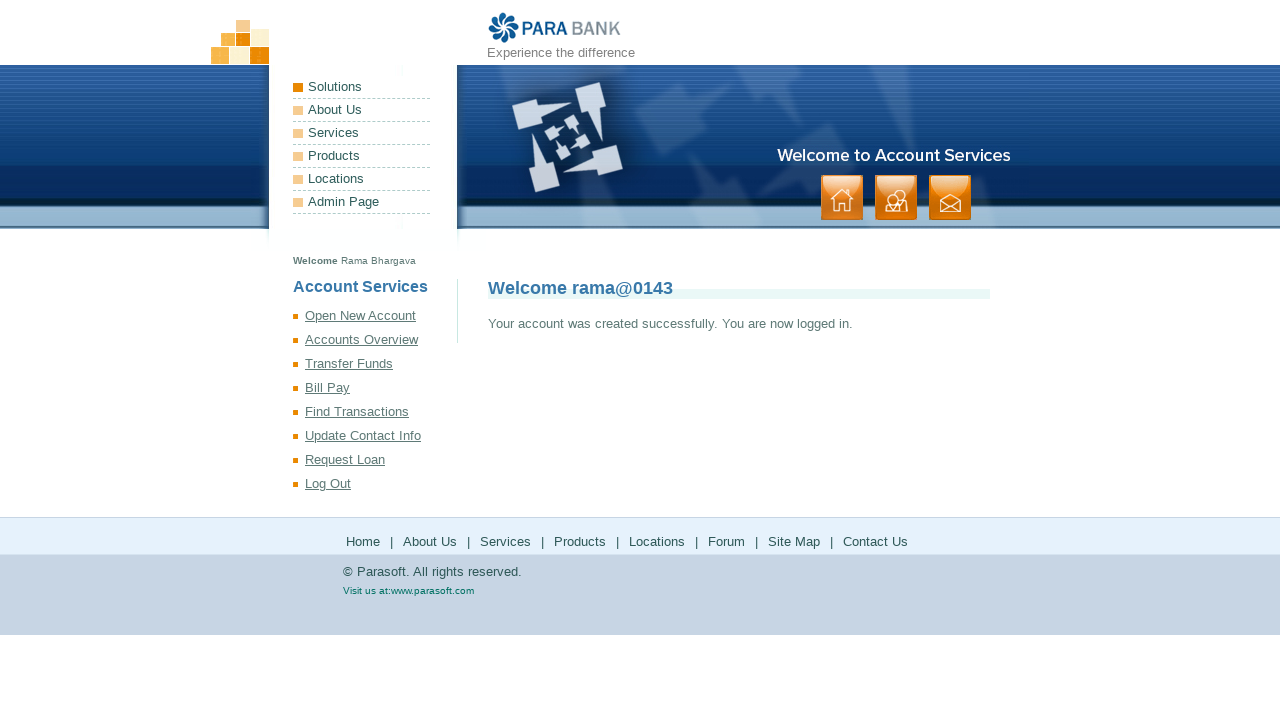